Tests form filling by entering personal information into a practice form and submitting it

Starting URL: https://demoqa.com/automation-practice-form

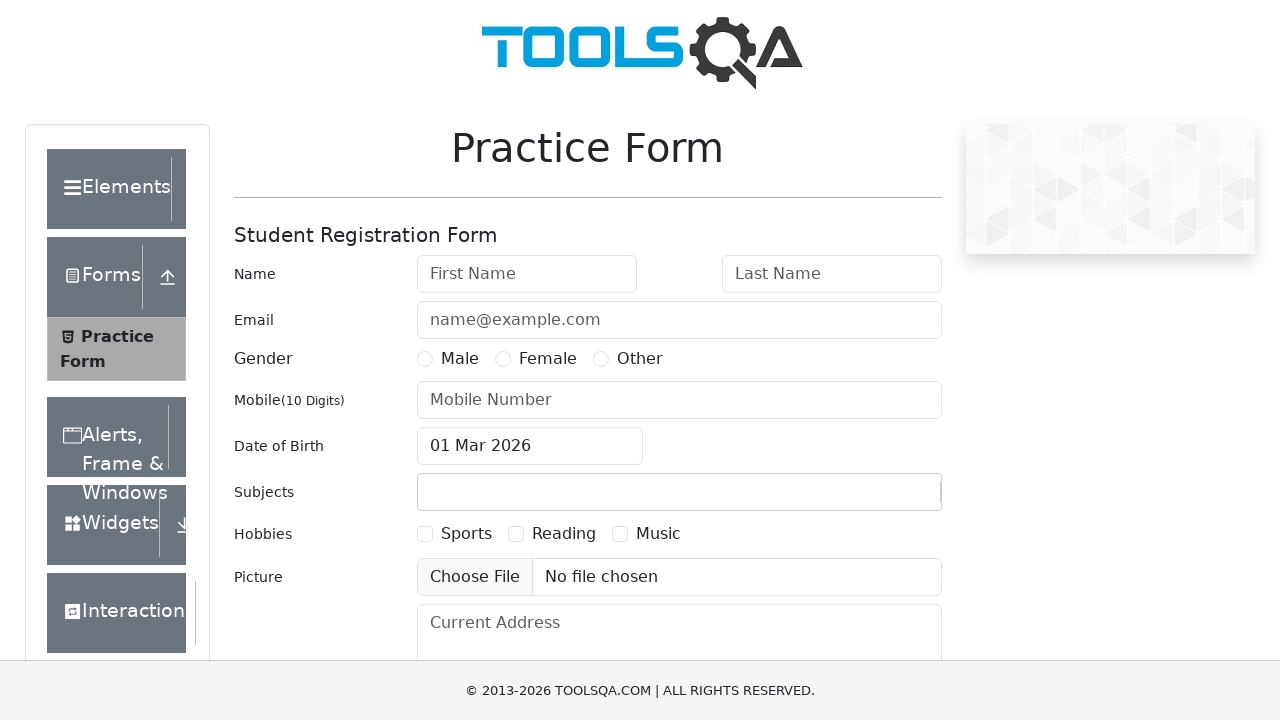

Scrolled first name field into view
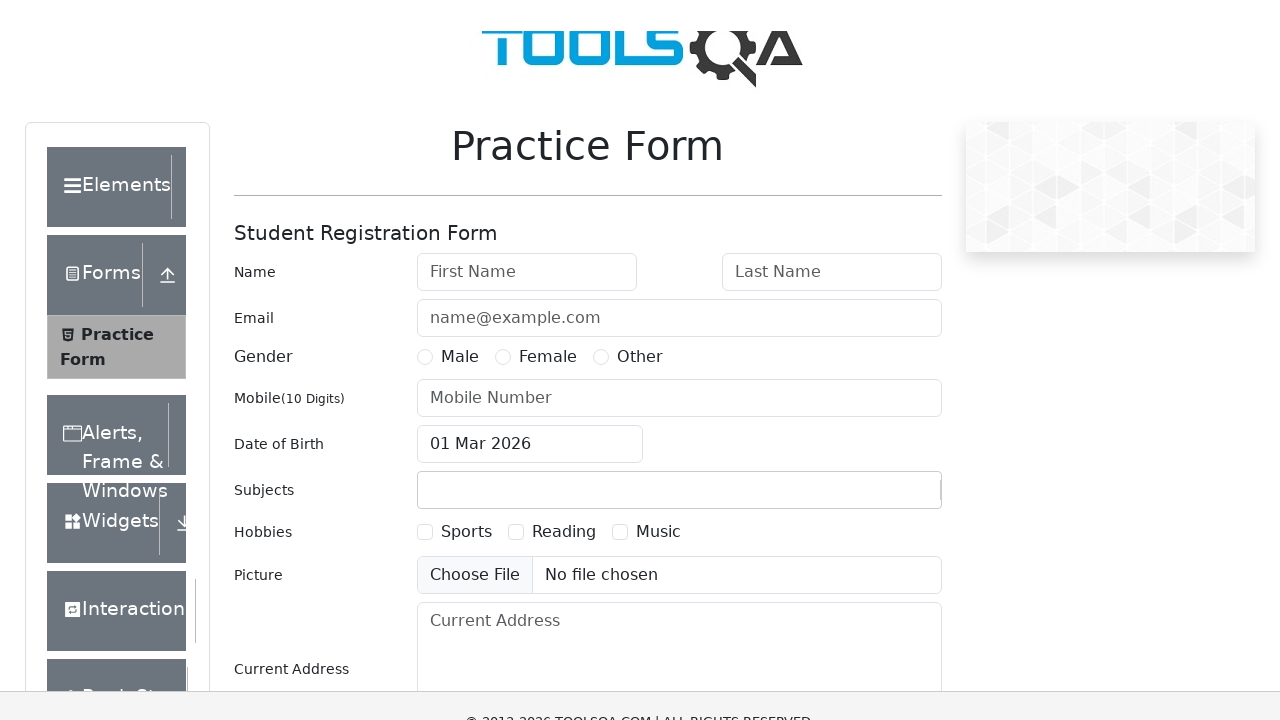

Filled first name field with 'Irina' on #firstName
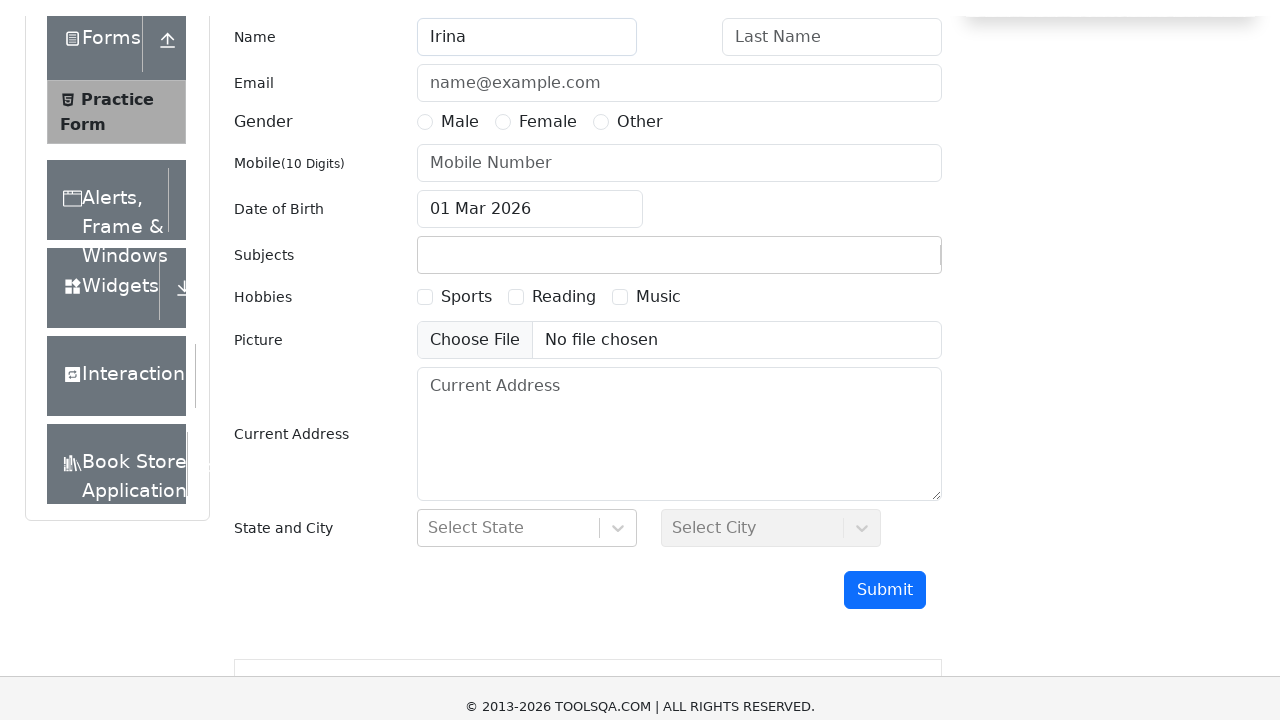

Scrolled last name field into view
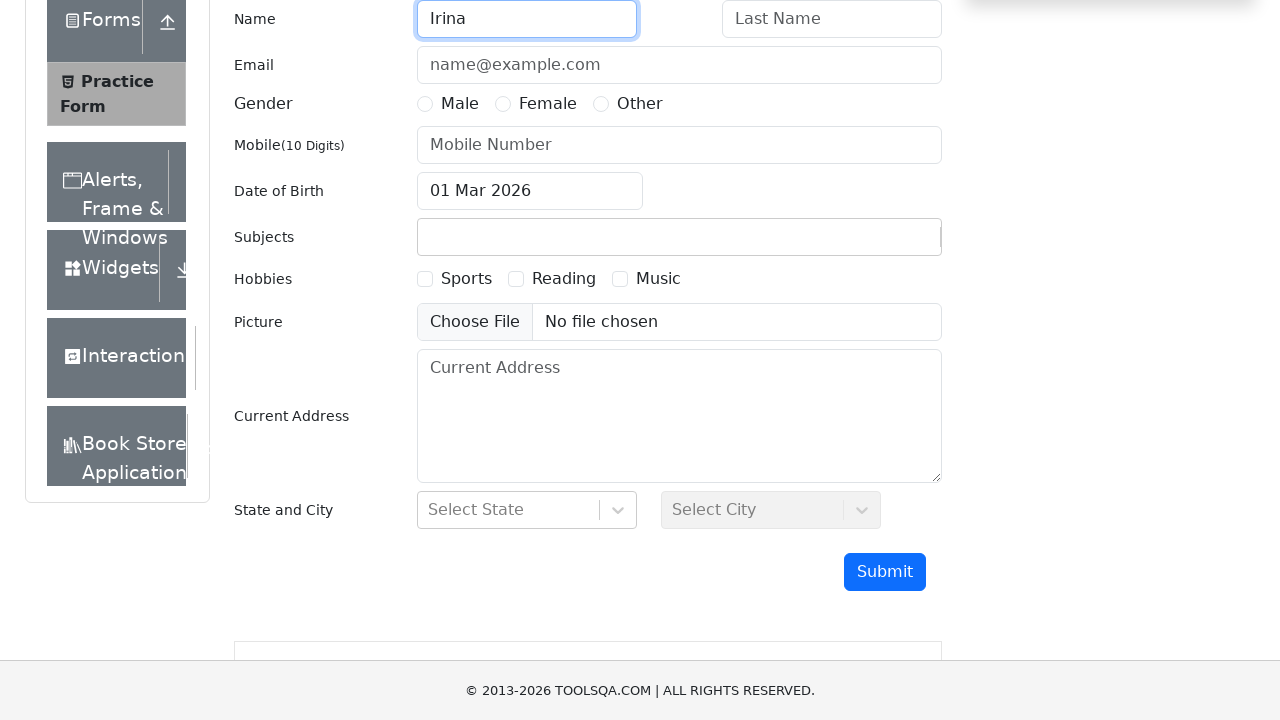

Filled last name field with 'Kuperman' on #lastName
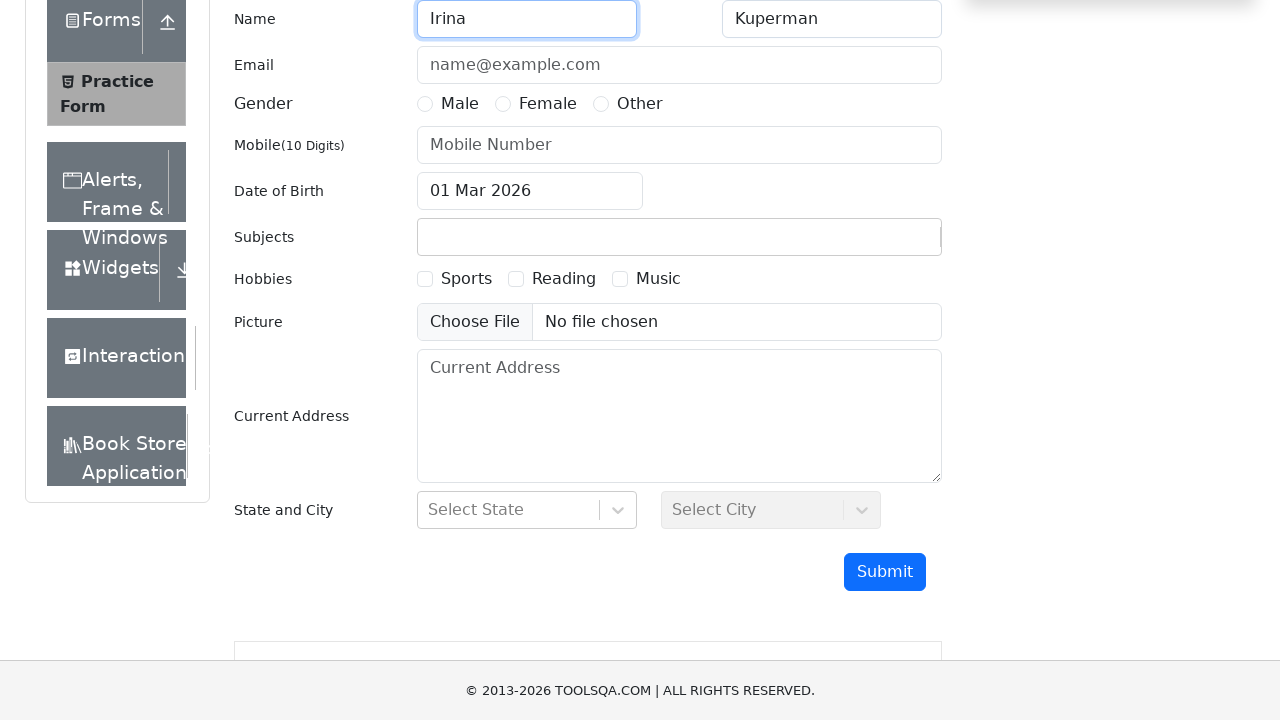

Scrolled email field into view
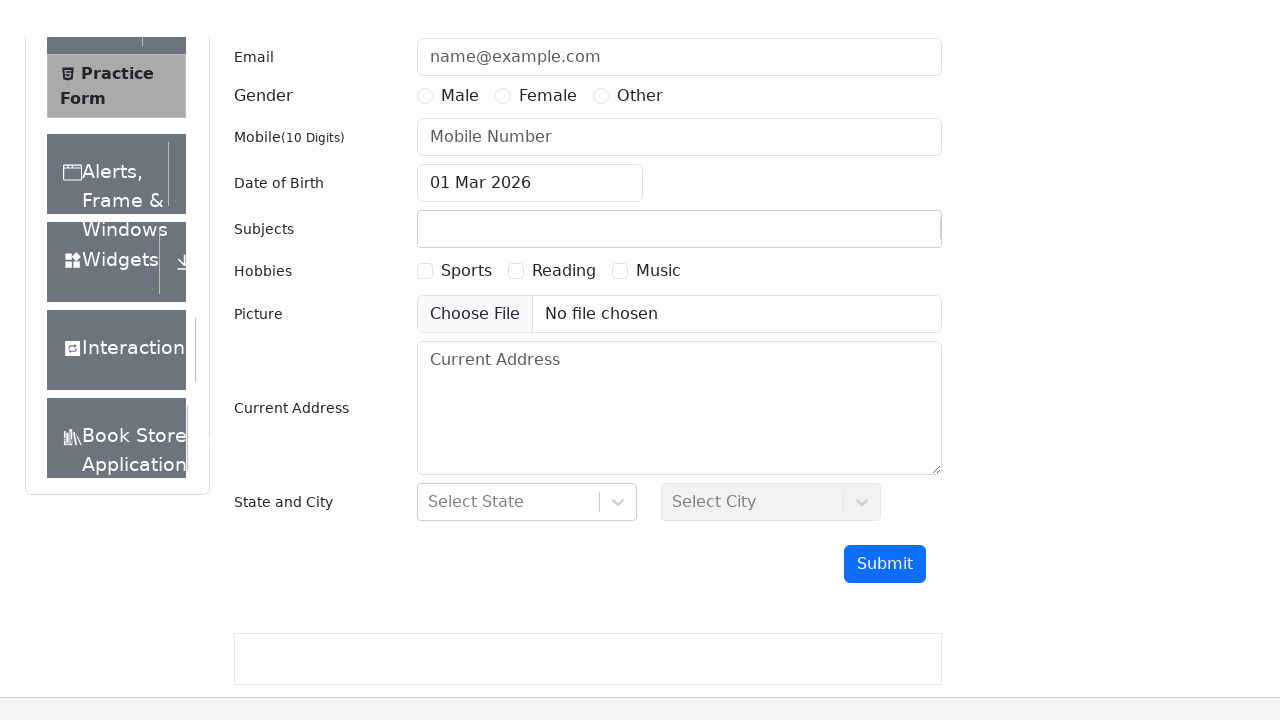

Filled email field with 'ama@ama.com' on #userEmail
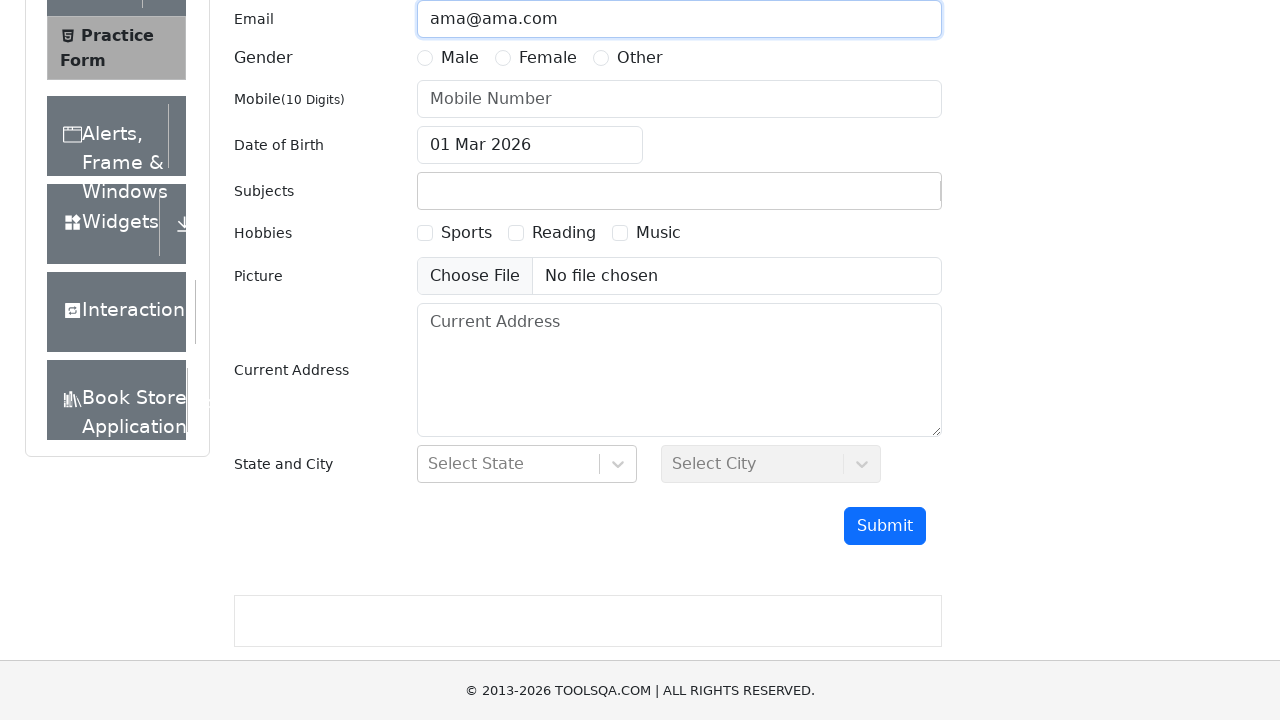

Scrolled gender radio button into view
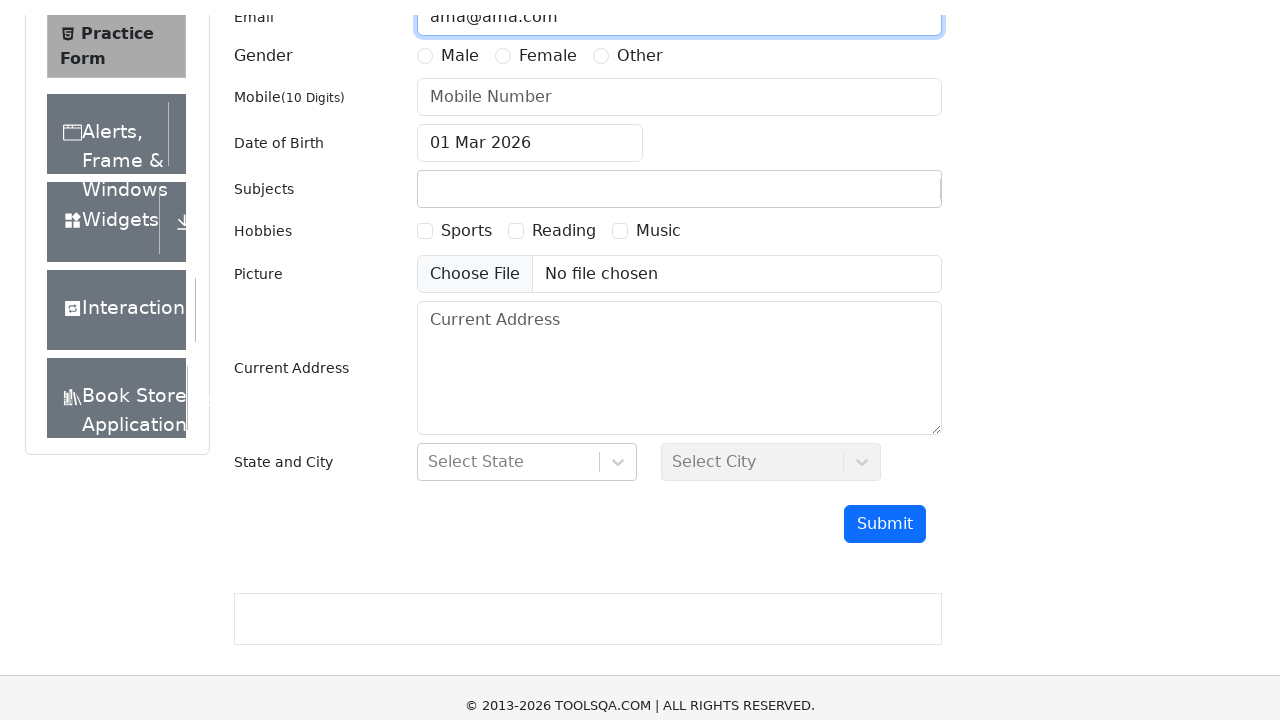

Selected gender option at (548, 31) on label[for='gender-radio-2']
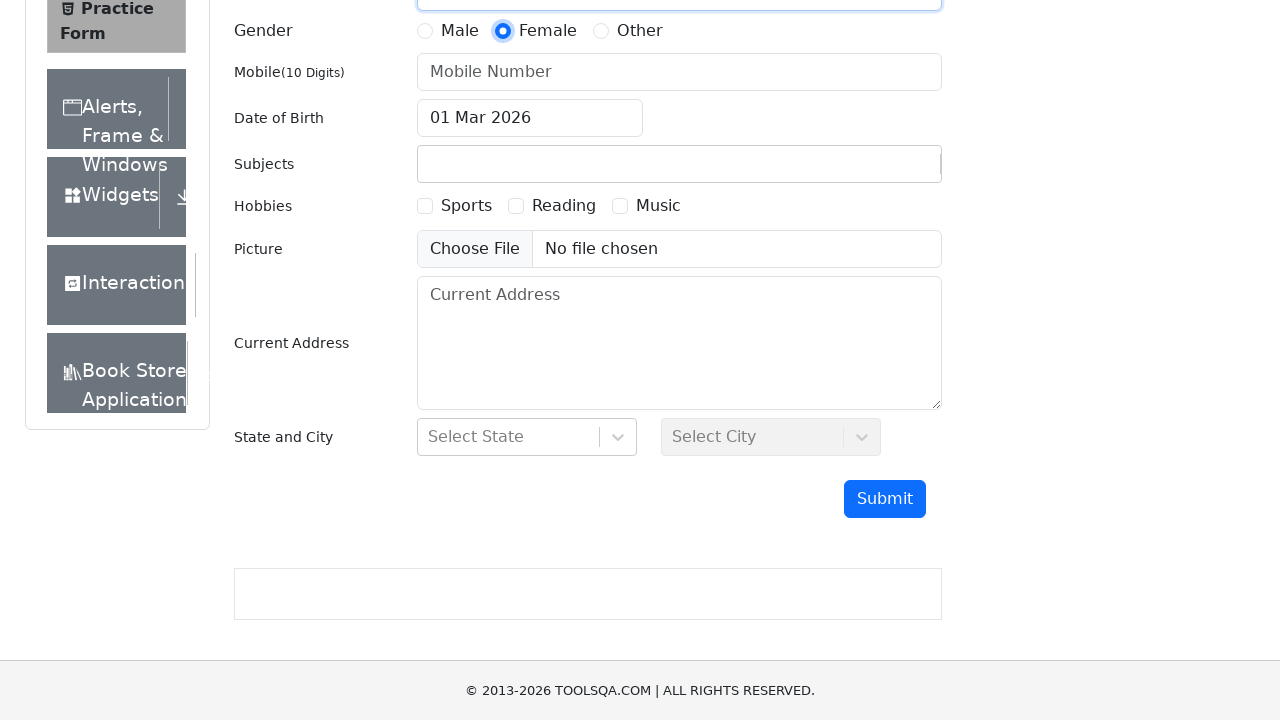

Scrolled mobile number field into view
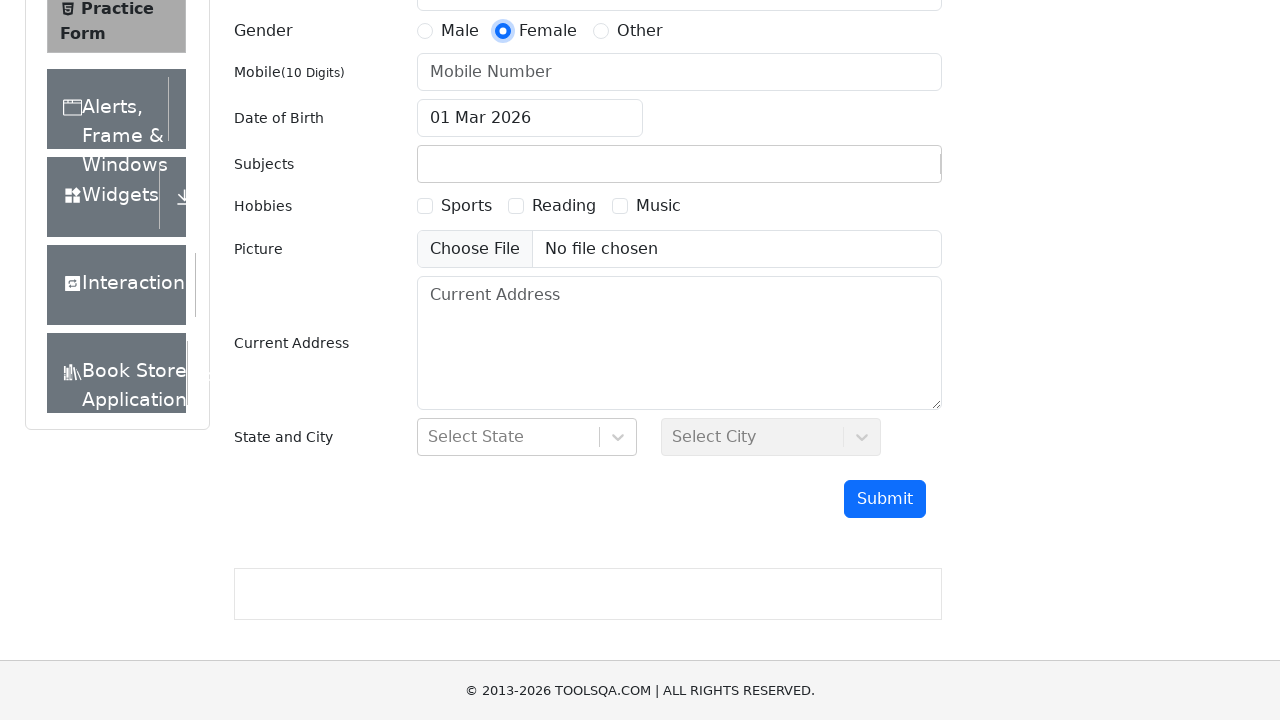

Filled mobile number field with '1234567890' on #userNumber
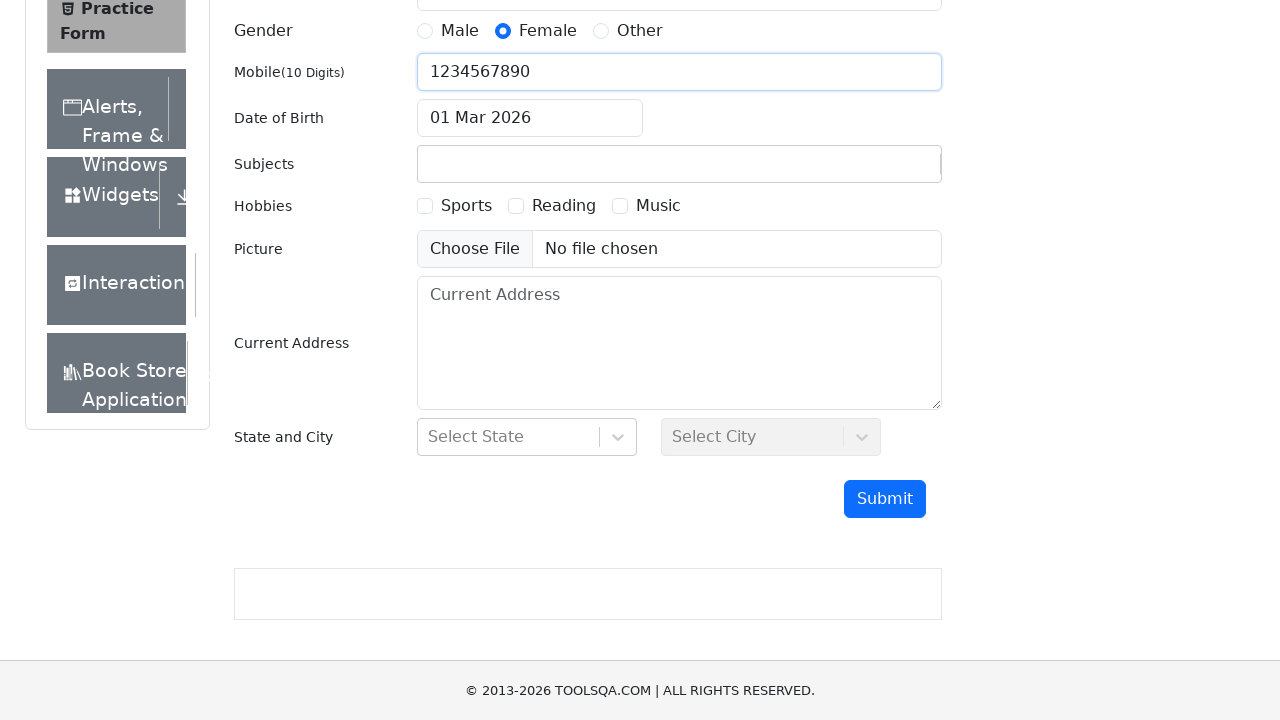

Scrolled submit button into view
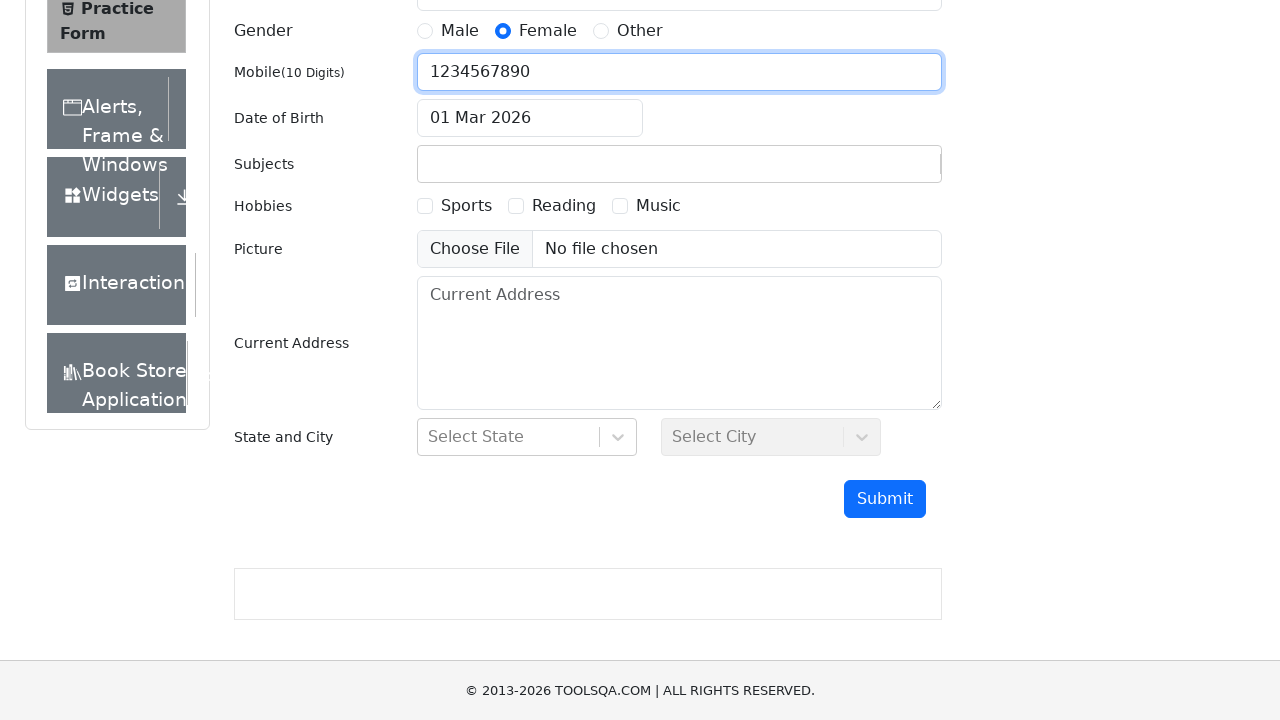

Clicked submit button to submit the form at (885, 499) on #submit
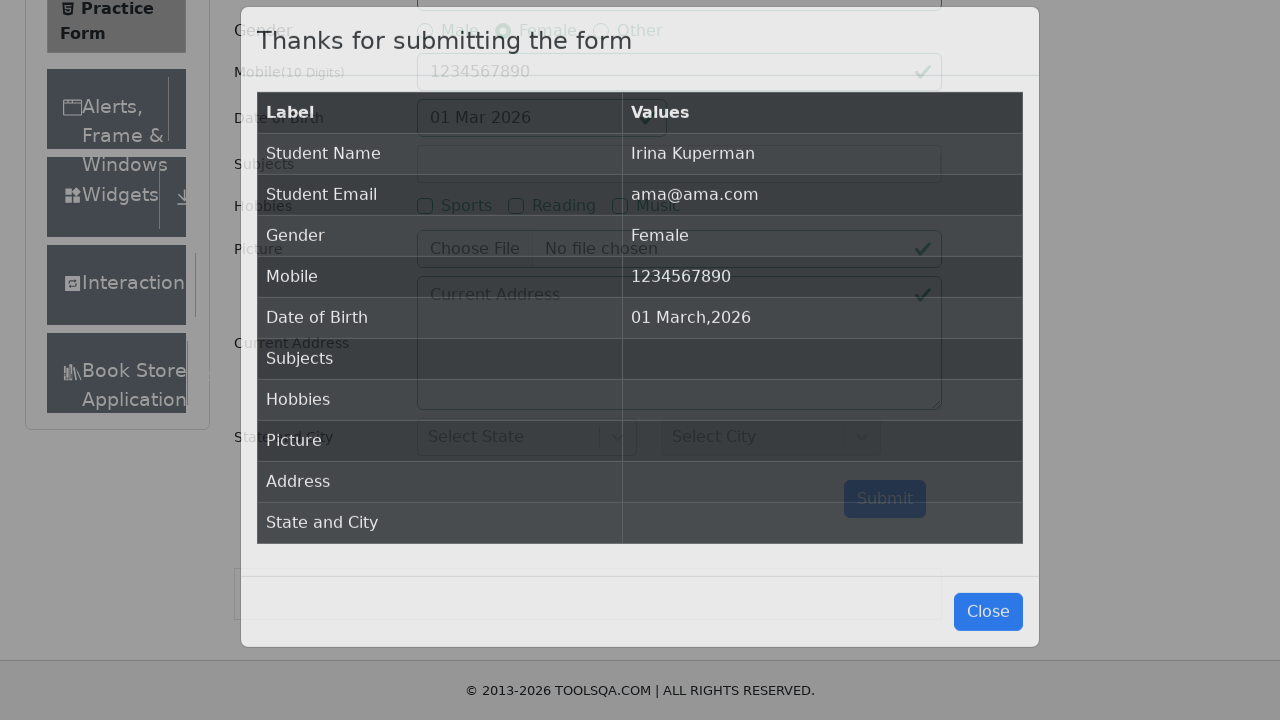

Submission confirmation modal appeared
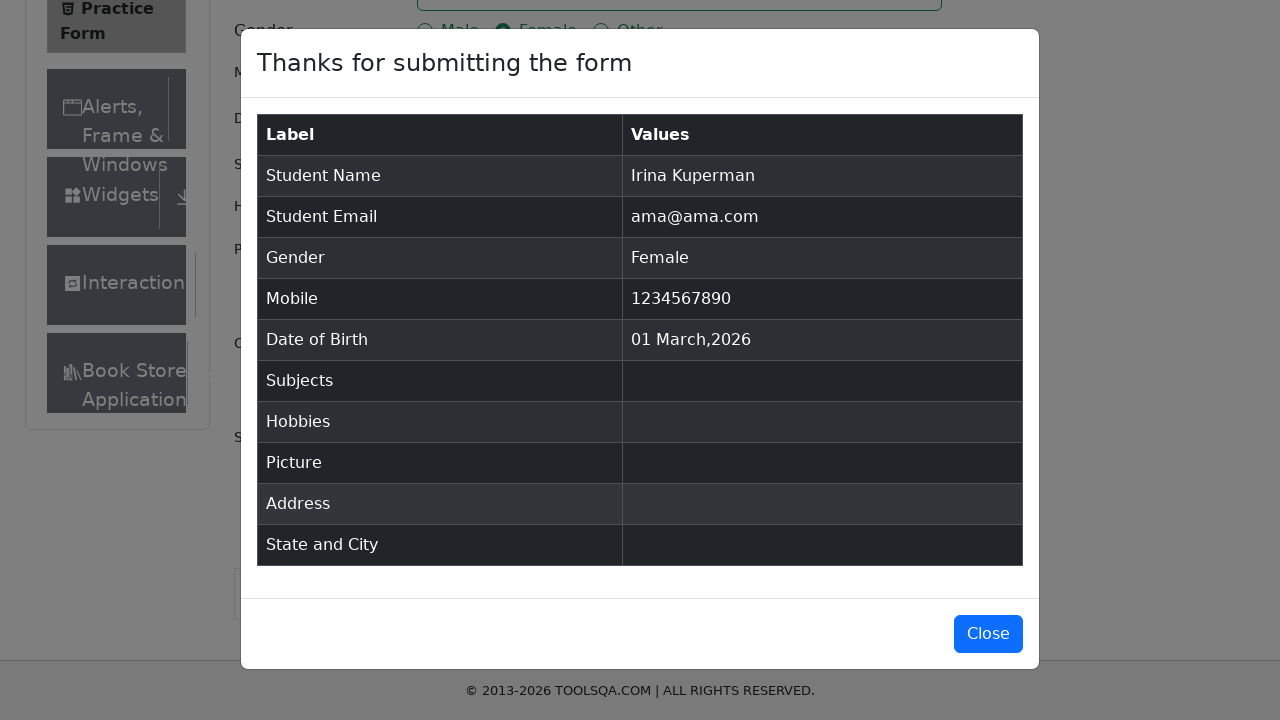

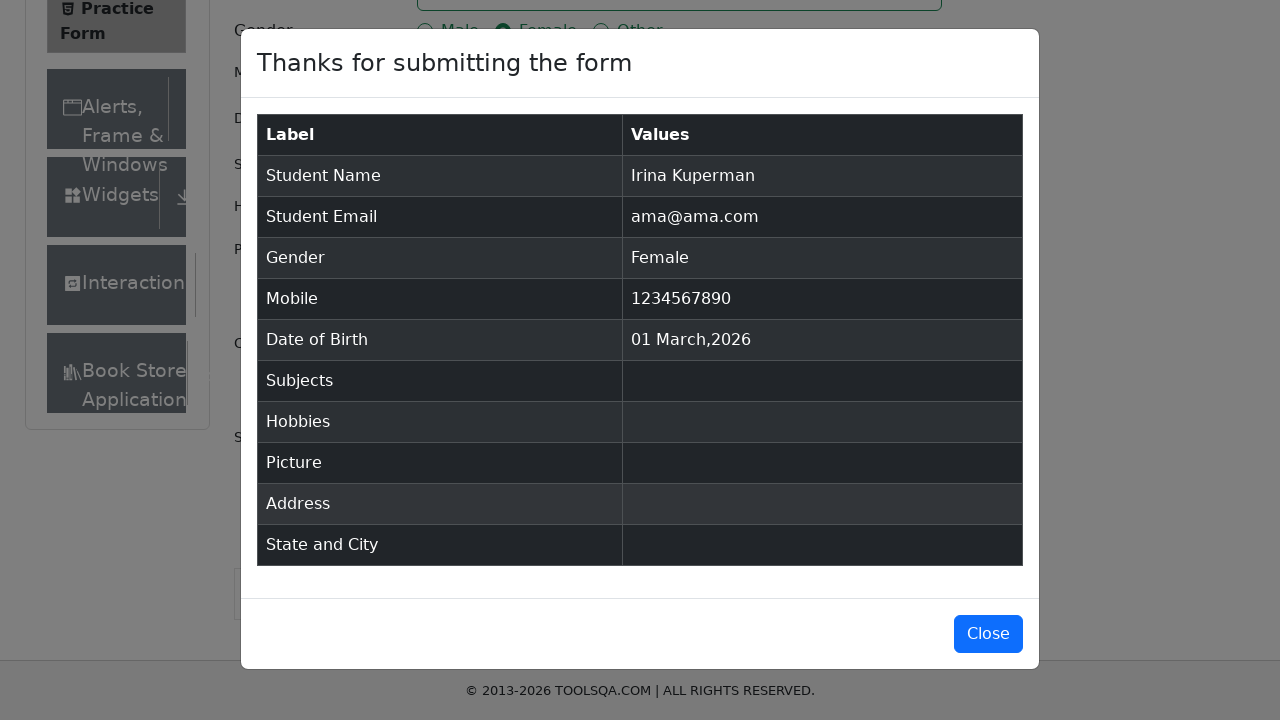